Verifies that the radio button page loads correctly by checking for the presence of the question text

Starting URL: https://demoqa.com/radio-button

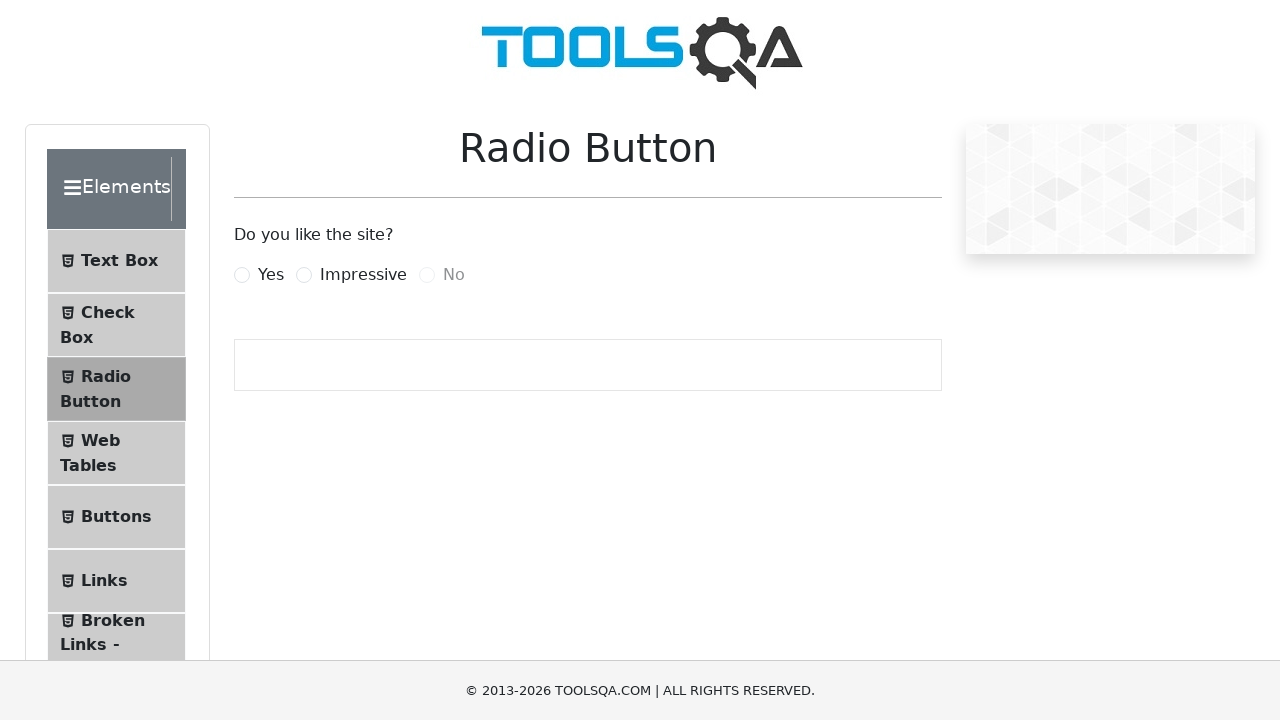

Navigated to radio button test page at https://demoqa.com/radio-button
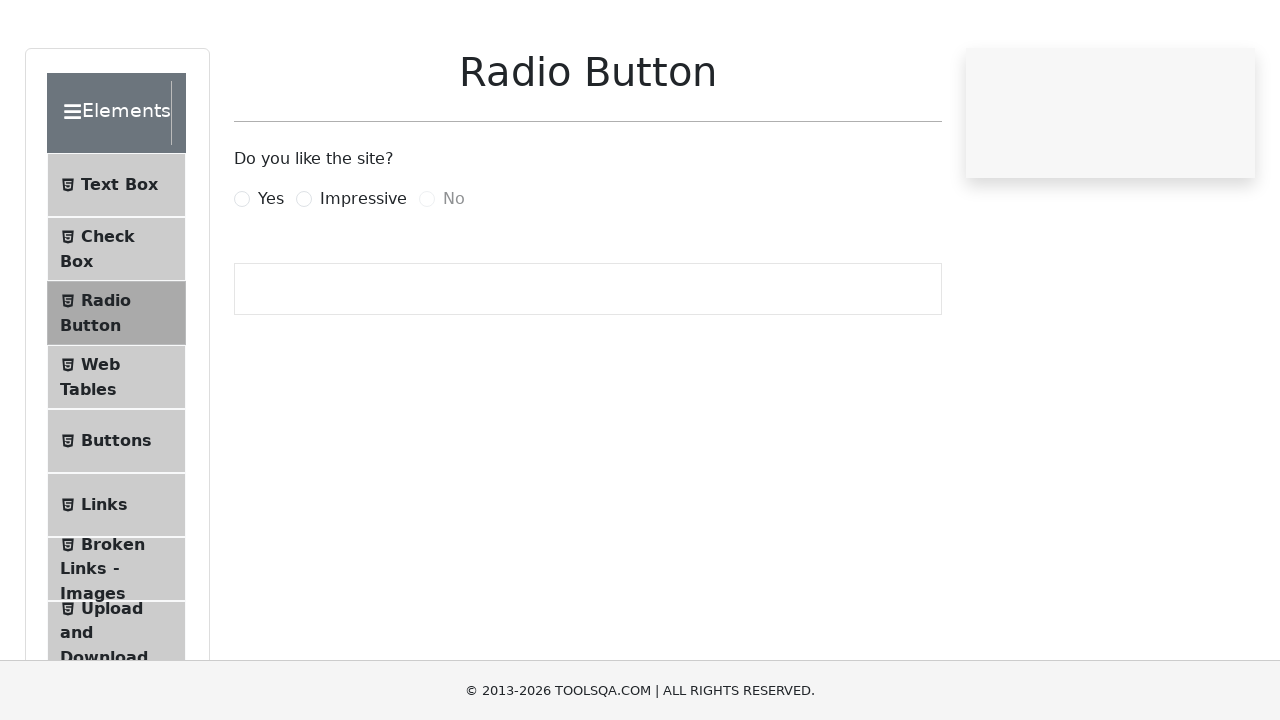

Question text 'Do you like the site?' is visible on the page
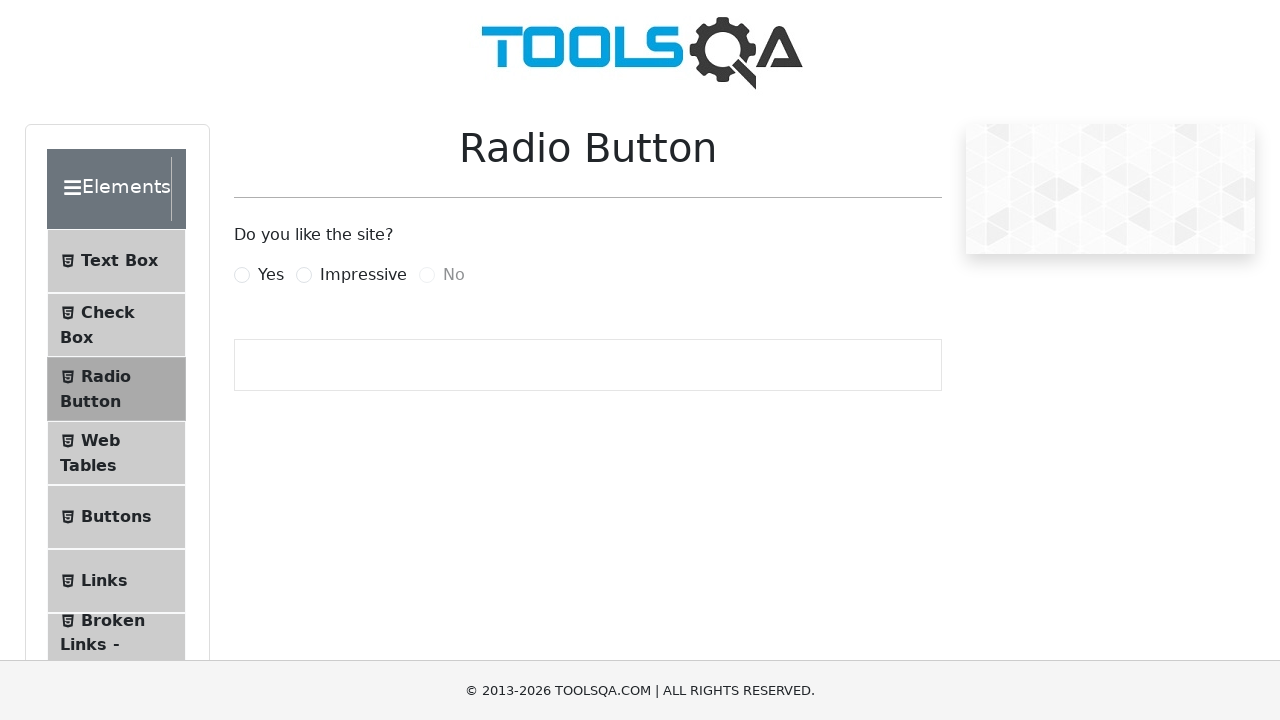

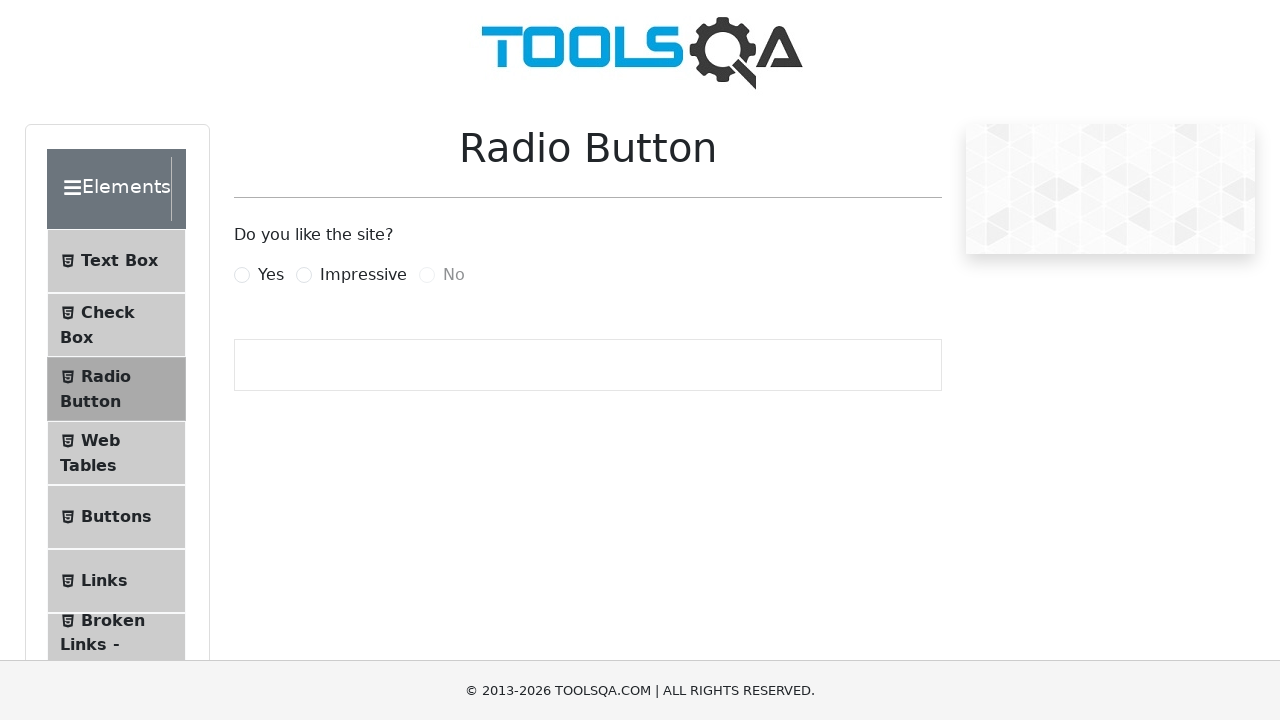